Tests the GPS coordinates lookup functionality by entering an address (street, municipality, province) and retrieving the corresponding coordinates by clicking the search button.

Starting URL: https://www.coordenadas-gps.com/

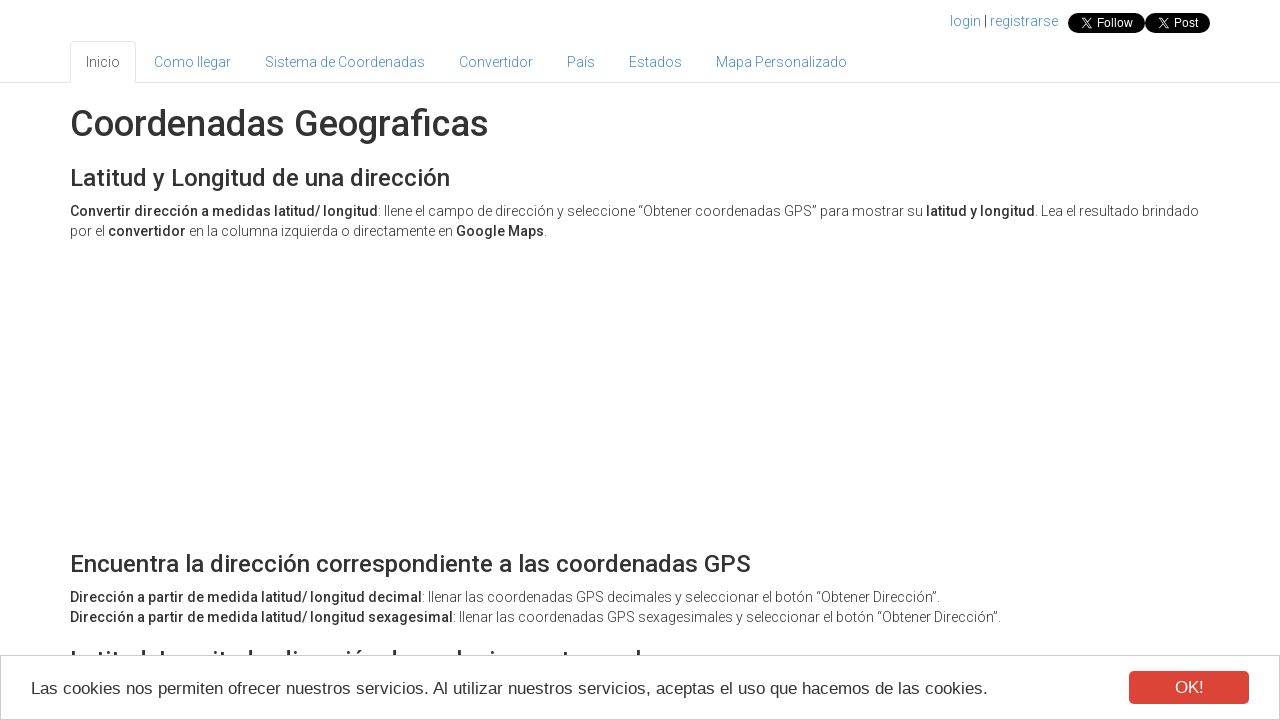

Filled address field with 'Calle Mayor 15 Madrid Madrid' on #address
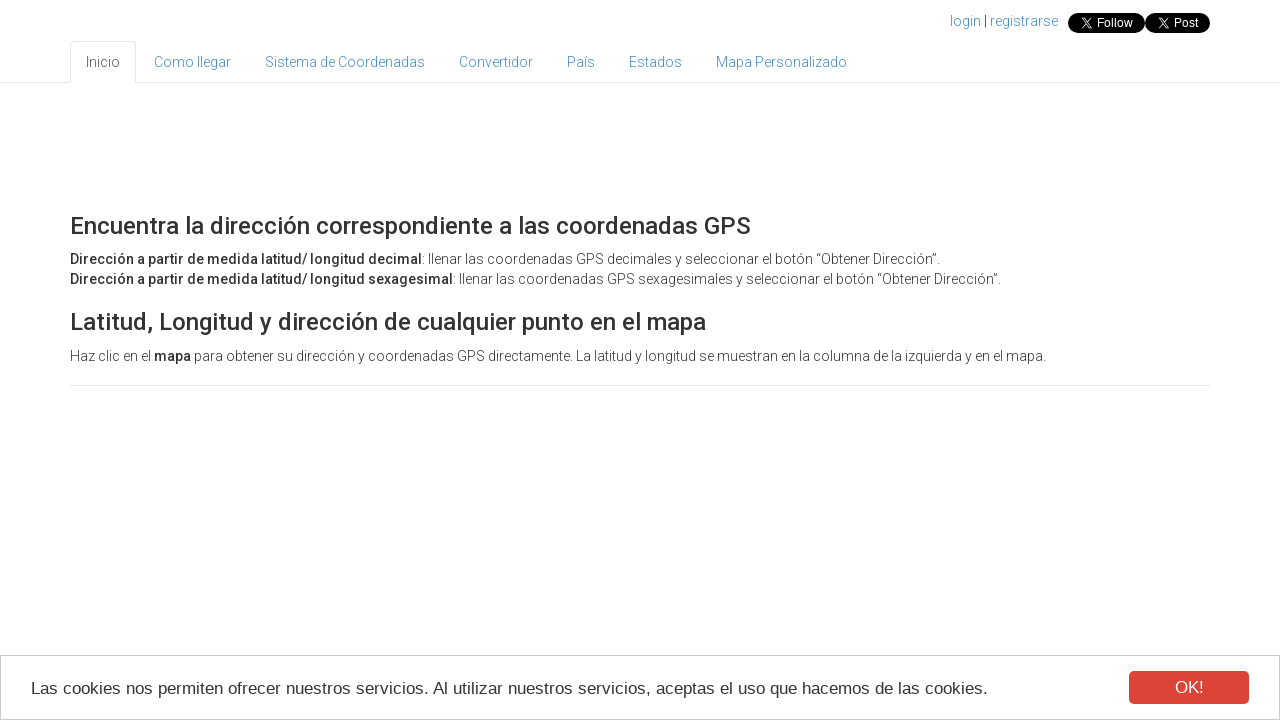

Clicked search button to retrieve GPS coordinates at (266, 361) on xpath=//*[@id="wrap"]/div[2]/div[3]/div[1]/form[1]/div[2]/div/button
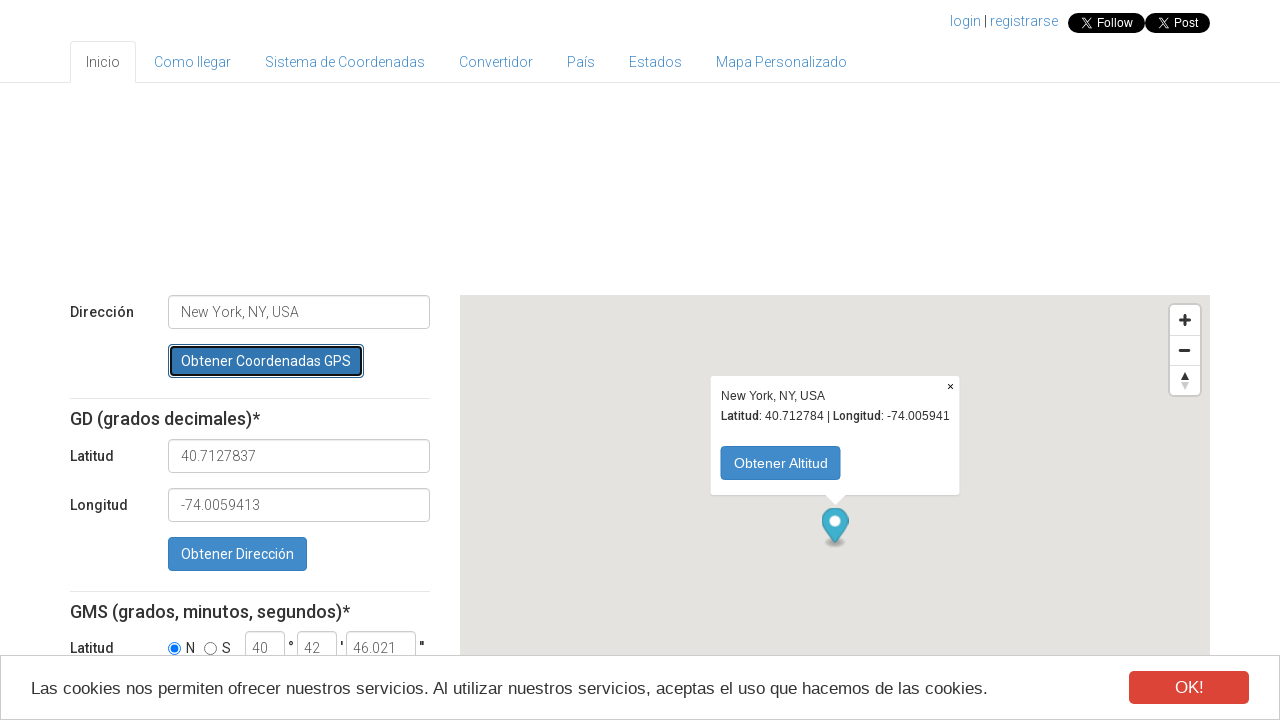

Waited 2 seconds for coordinates to load
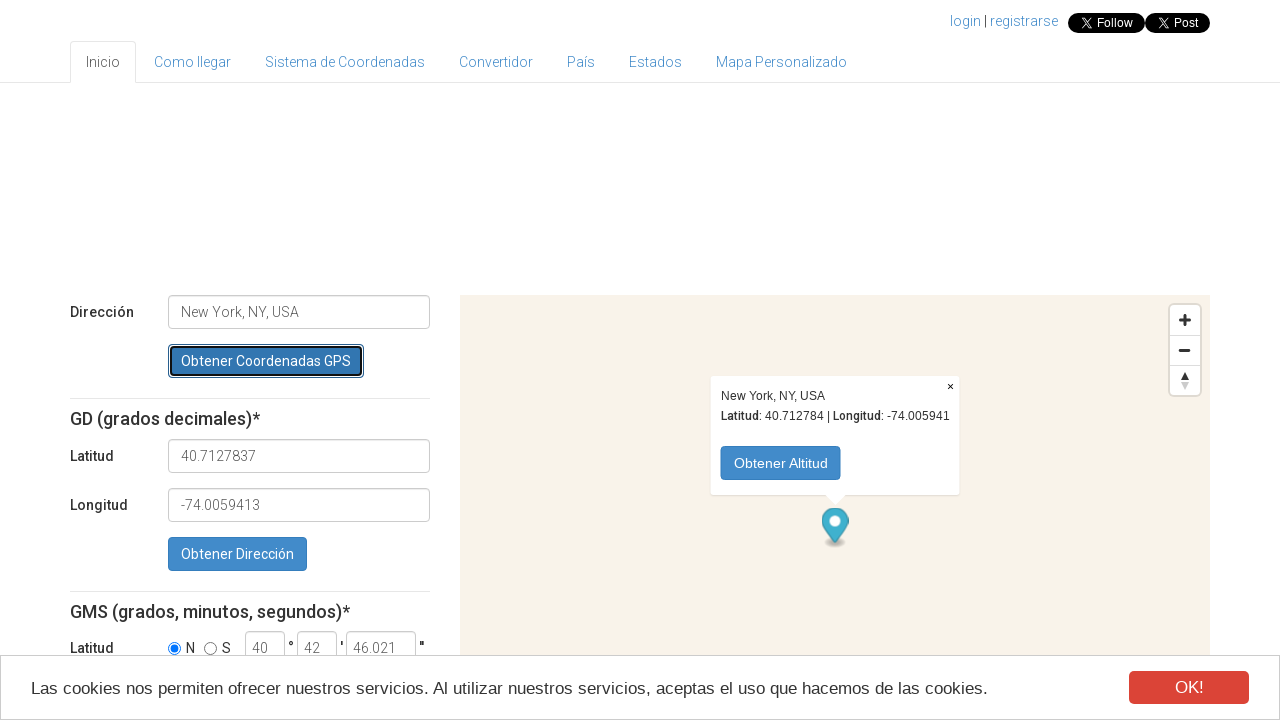

Latitude field is now visible
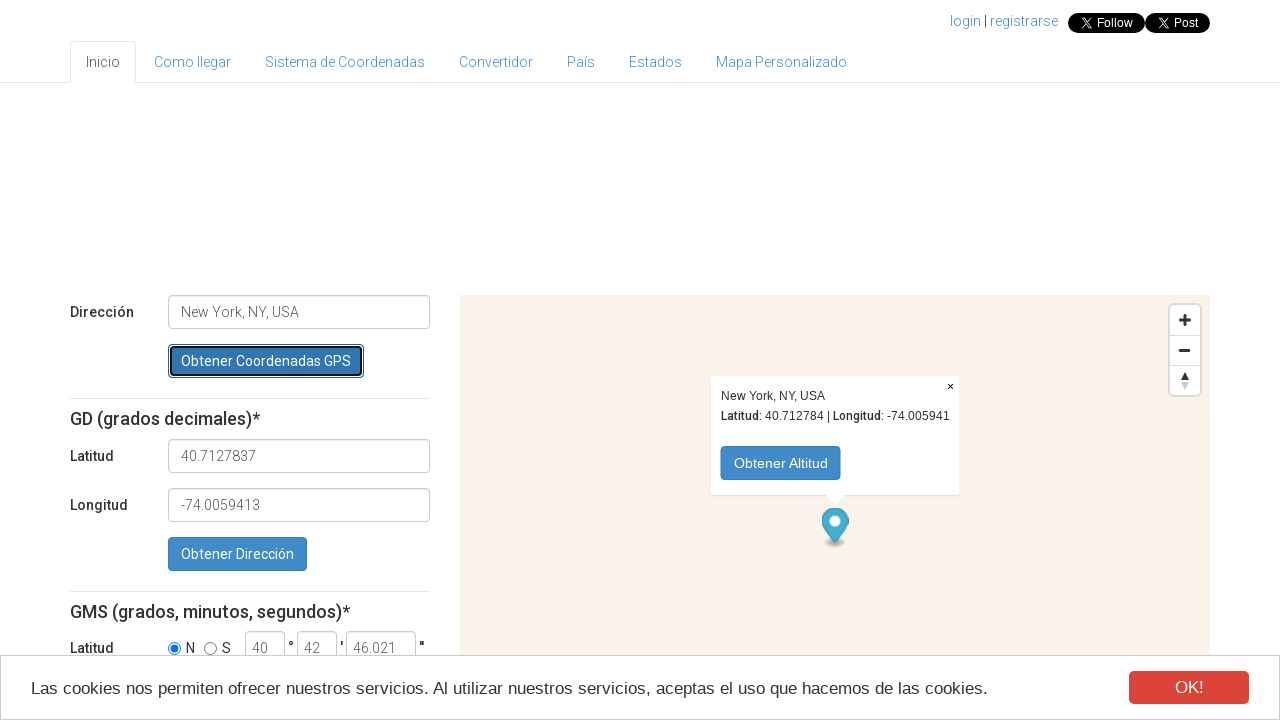

Longitude field is now visible
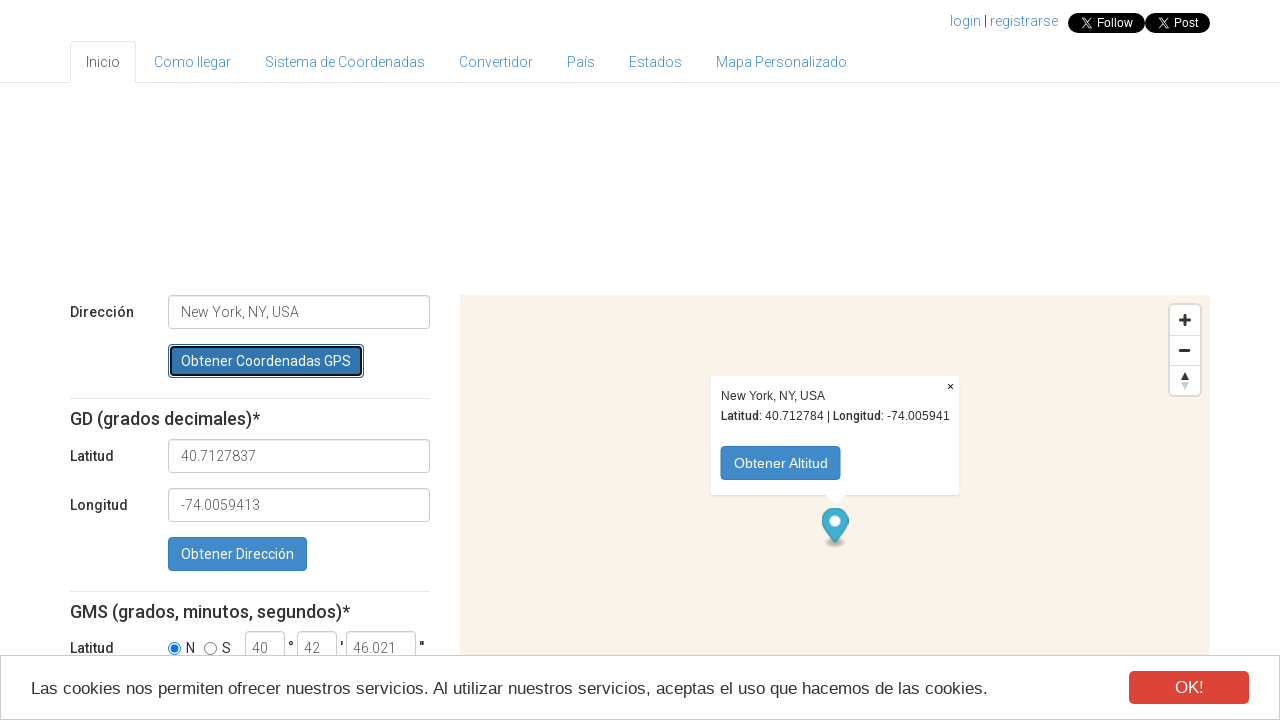

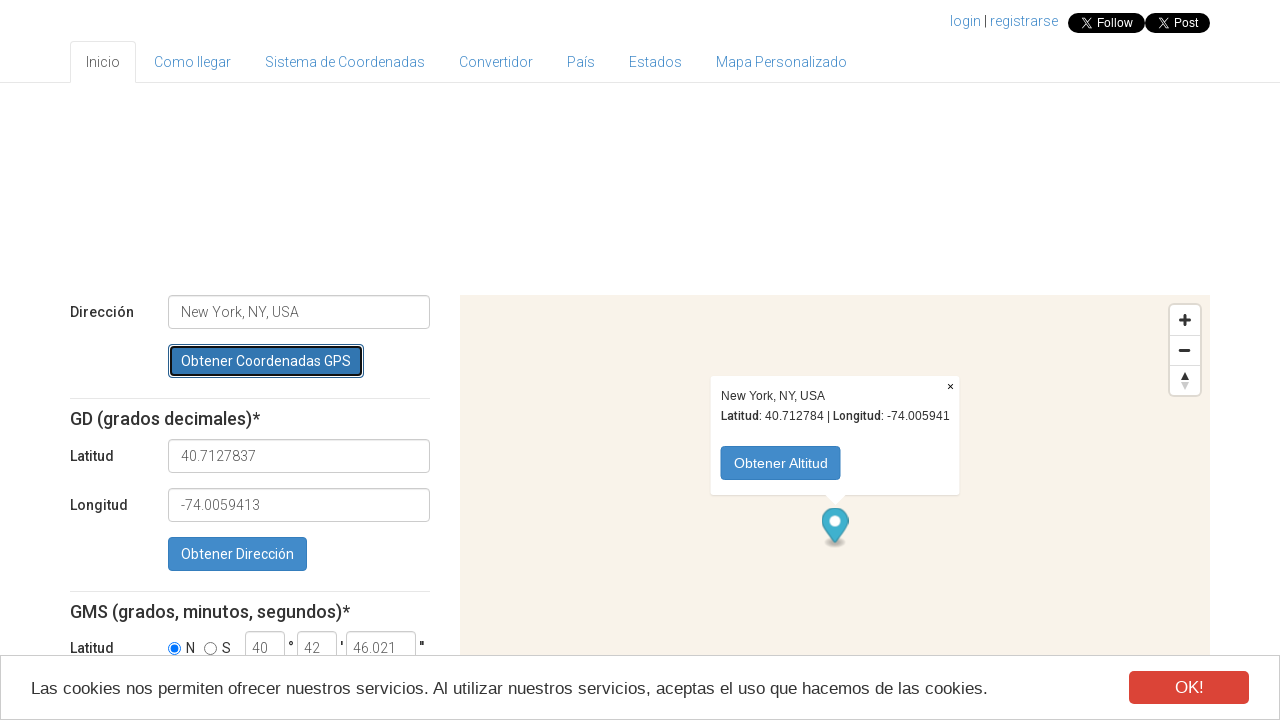